Tests that an error message is displayed when a user tries to access the inventory page without being logged in

Starting URL: https://www.saucedemo.com/inventory.html/

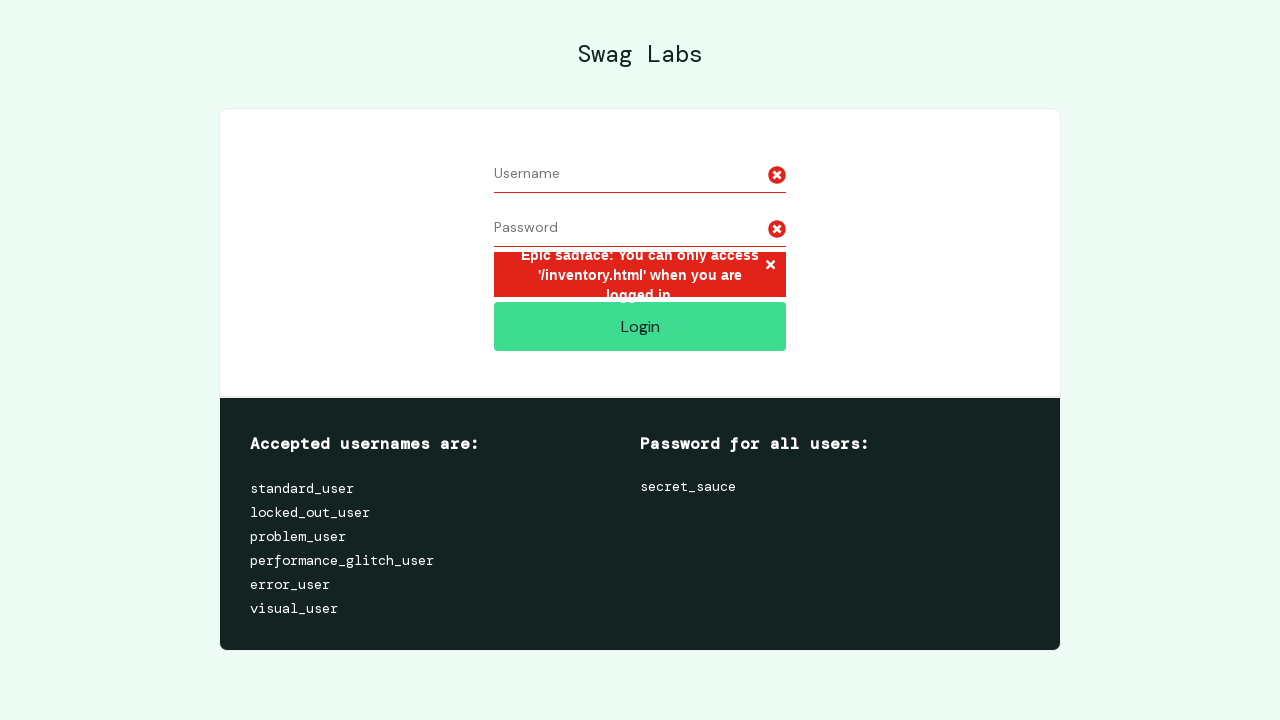

Navigated to inventory page without being logged in
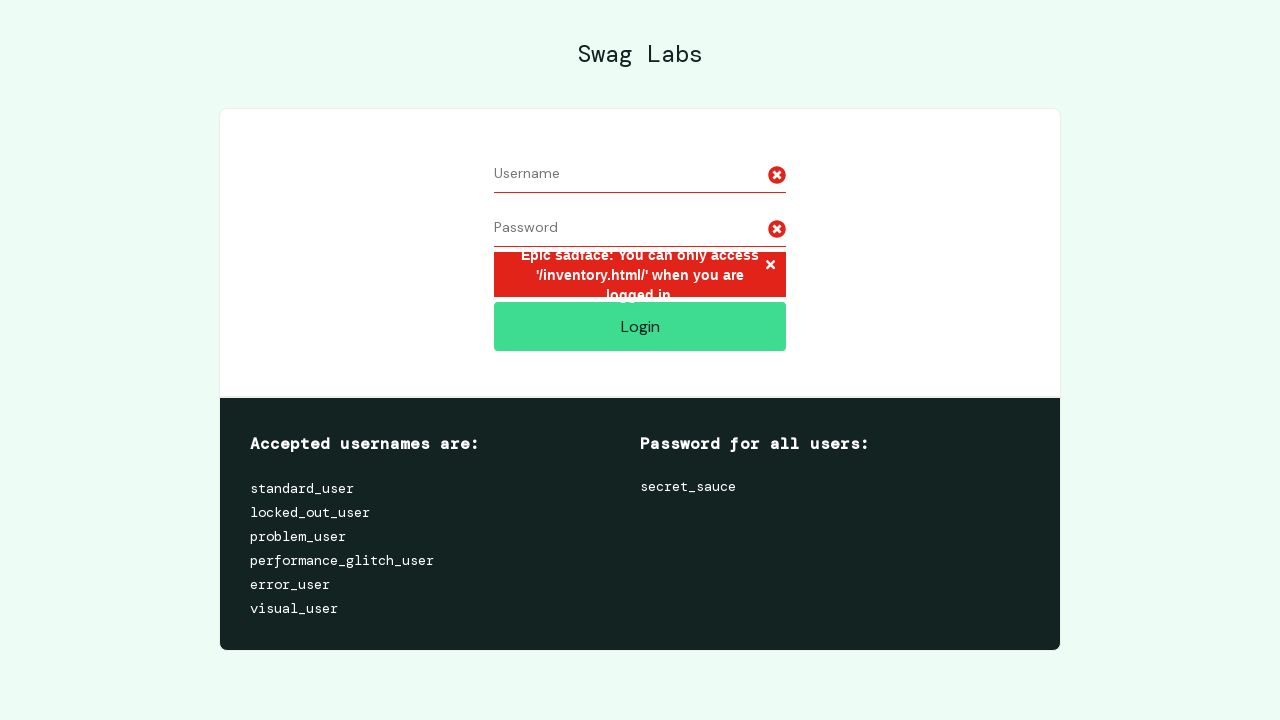

Error message element appeared on the page
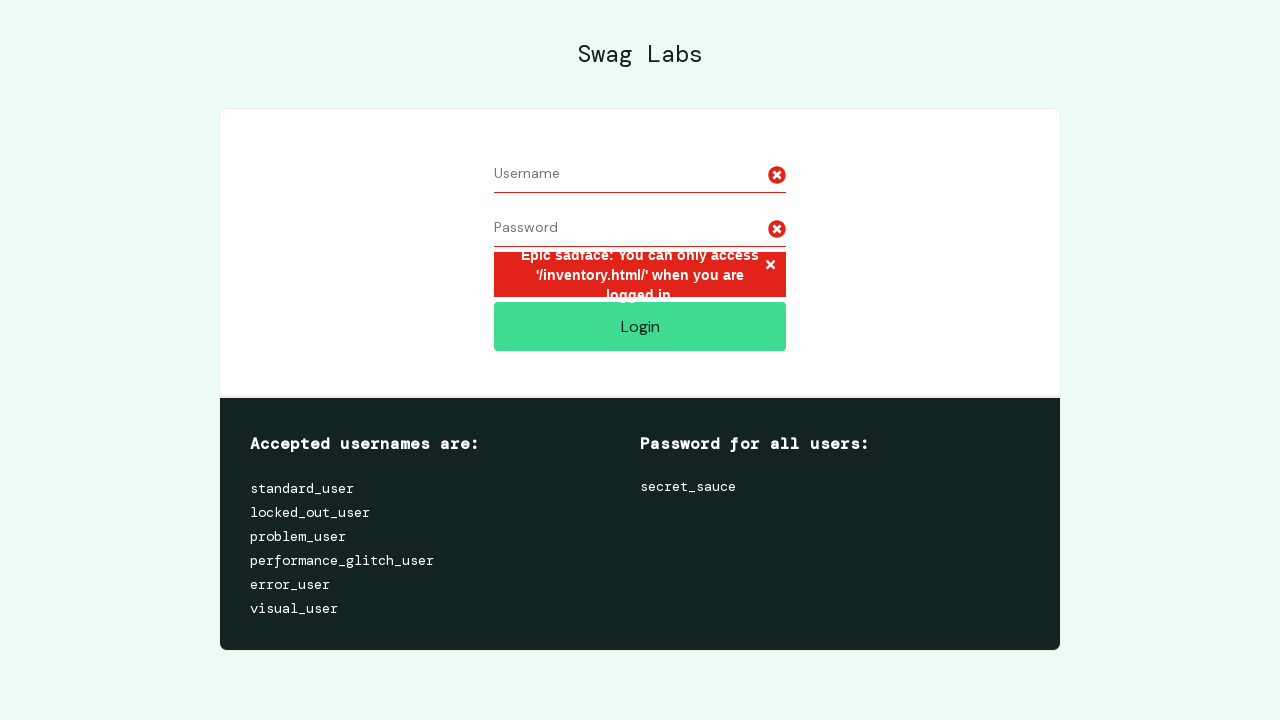

Retrieved error message text content
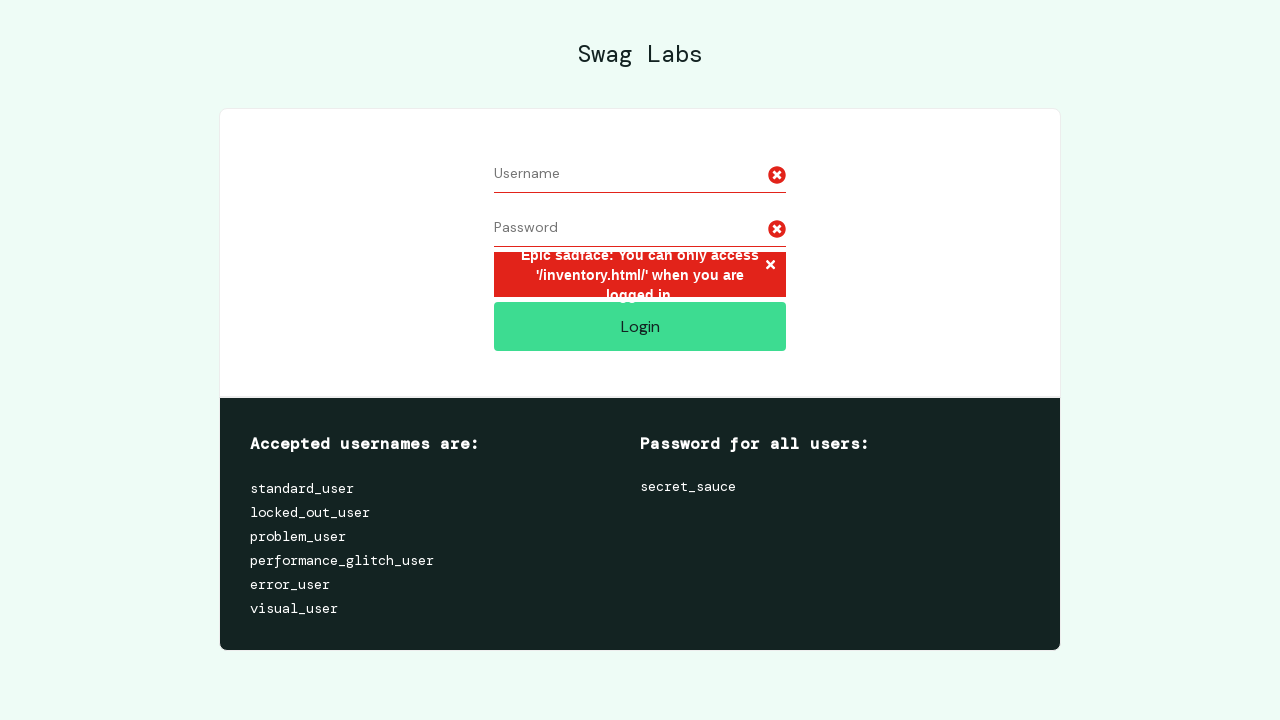

Verified error message matches expected text: 'Epic sadface: You can only access '/inventory.html/' when you are logged in.'
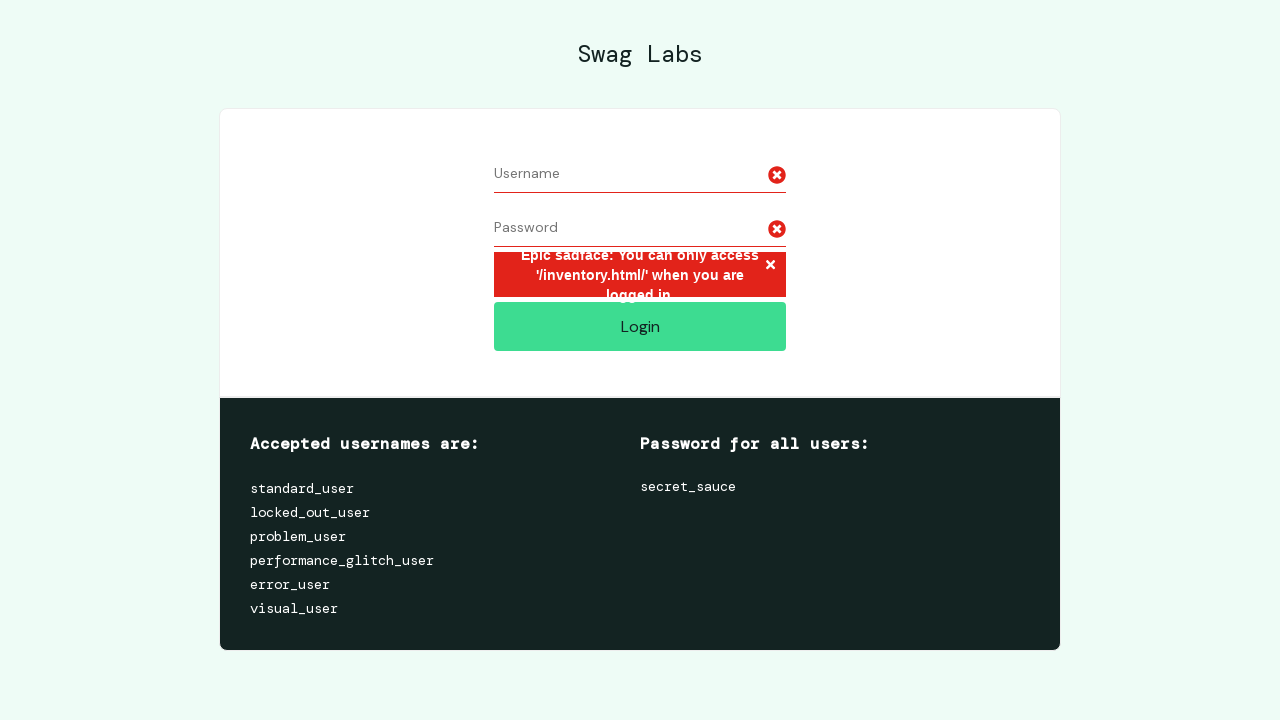

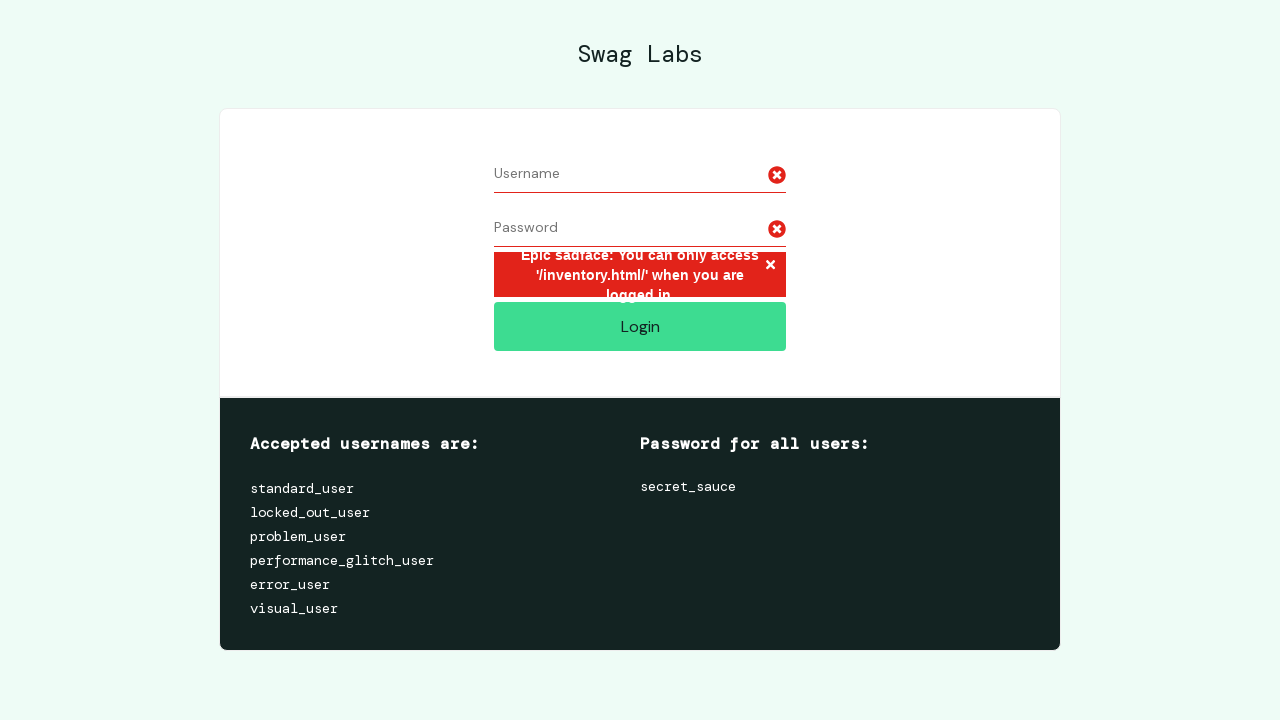